Tests calculator division by zero by entering 5 and 0, selecting divide operation, and verifying the result shows Infinity

Starting URL: https://calculatorhtml.onrender.com/

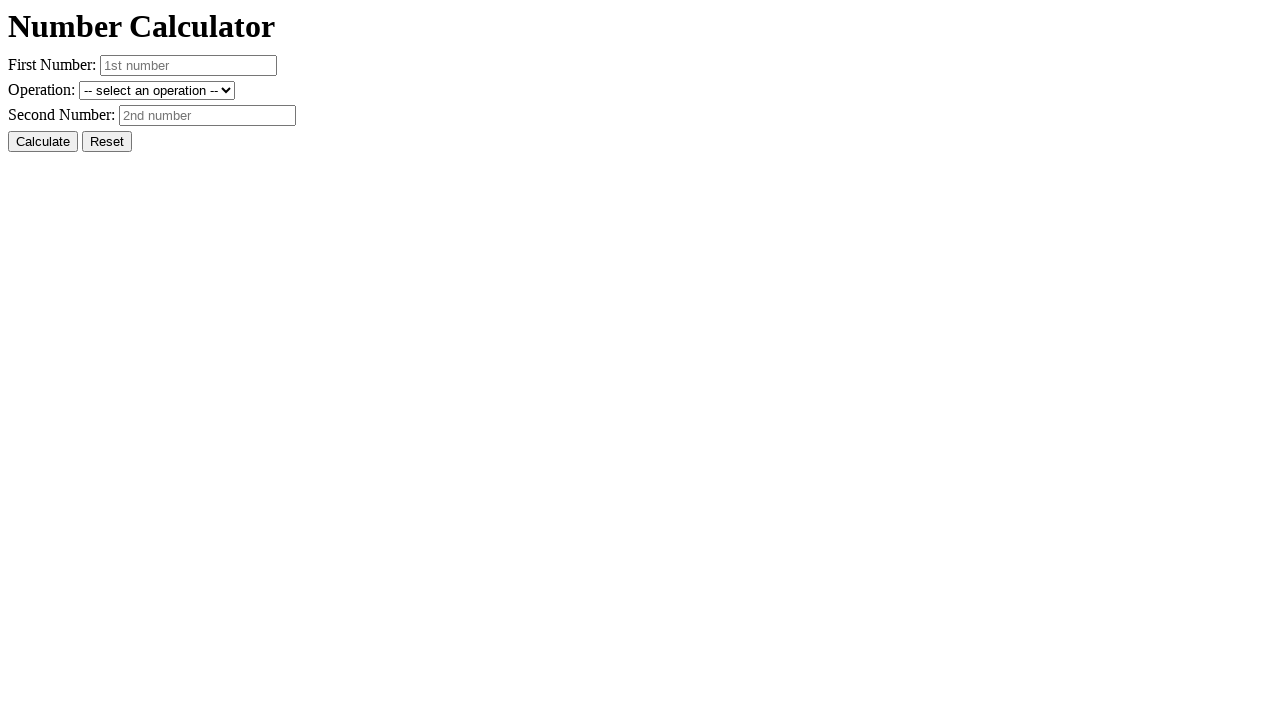

Clicked Reset button to clear previous values at (107, 142) on #resetButton
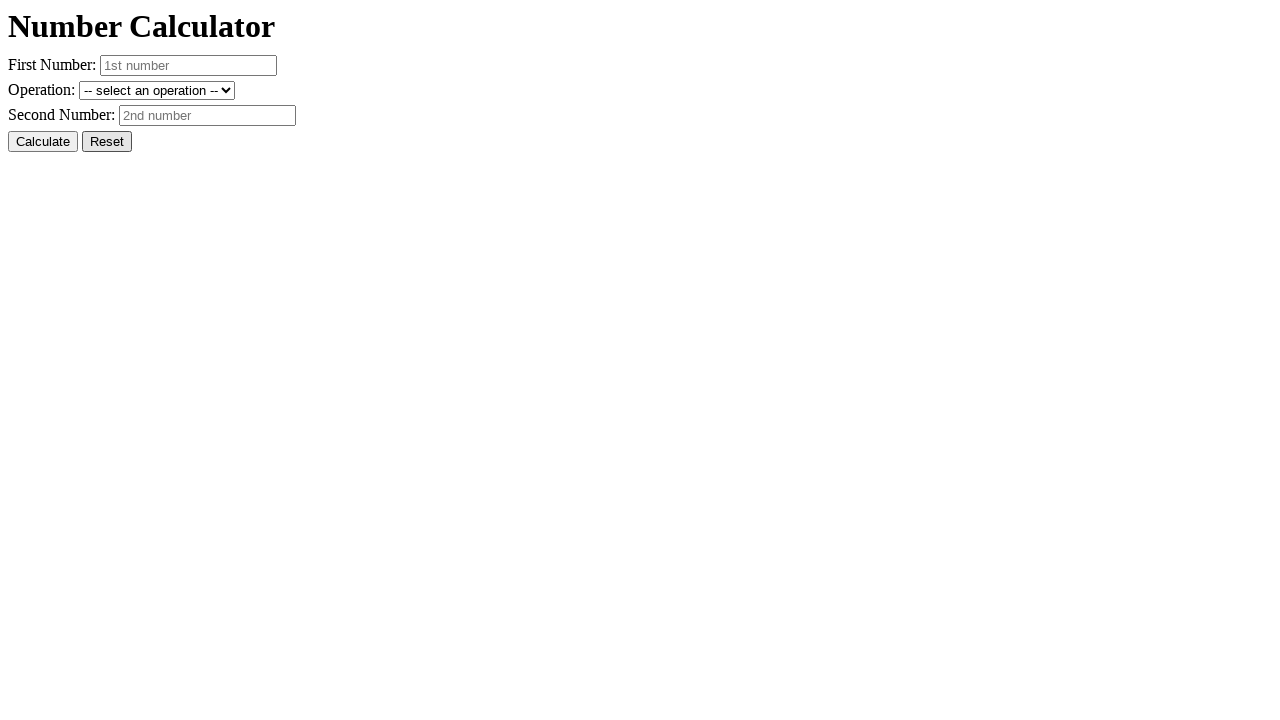

Entered first number: 5 on #number1
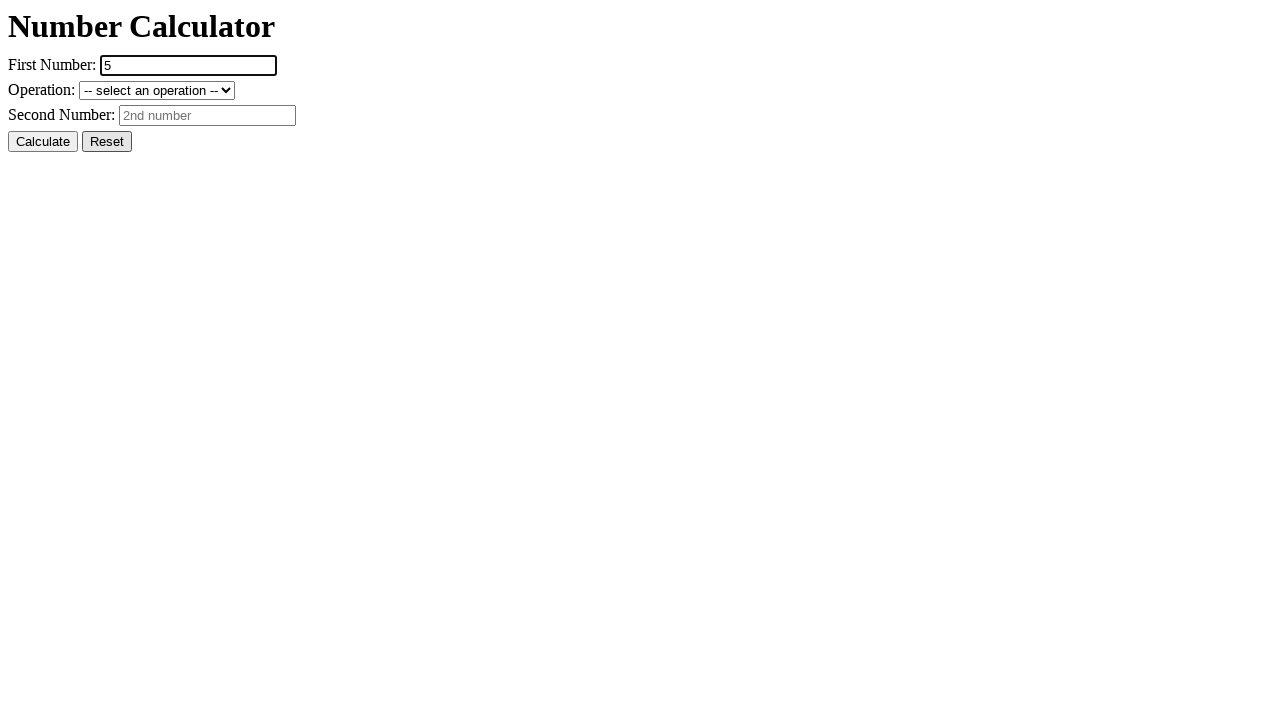

Entered second number: 0 (for division by zero test) on #number2
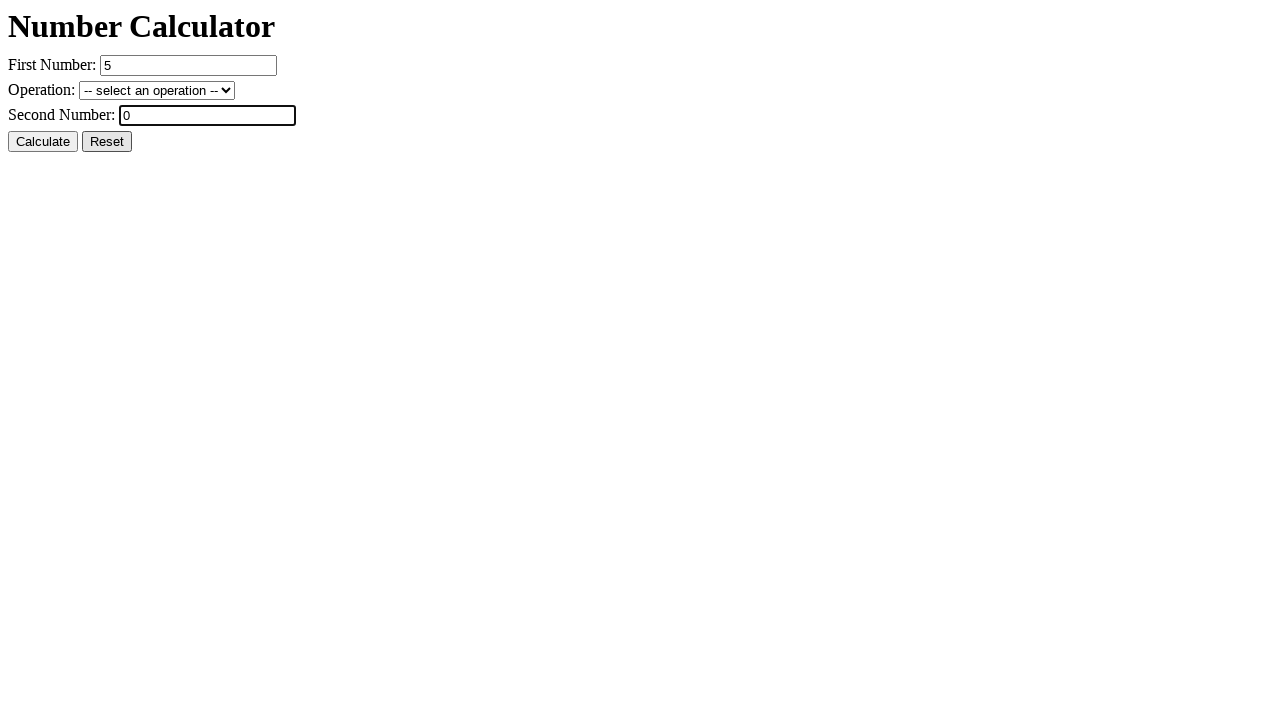

Selected divide operation from dropdown on #operation
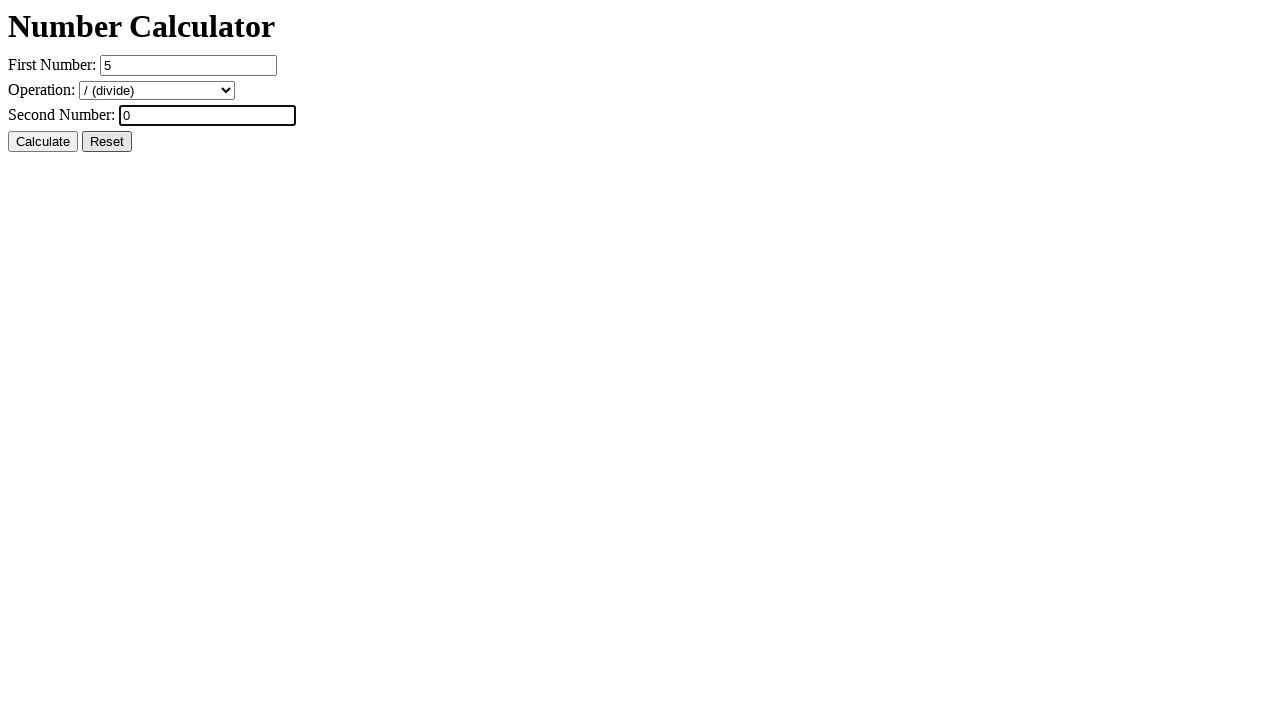

Clicked Calculate button to perform division at (43, 142) on #calcButton
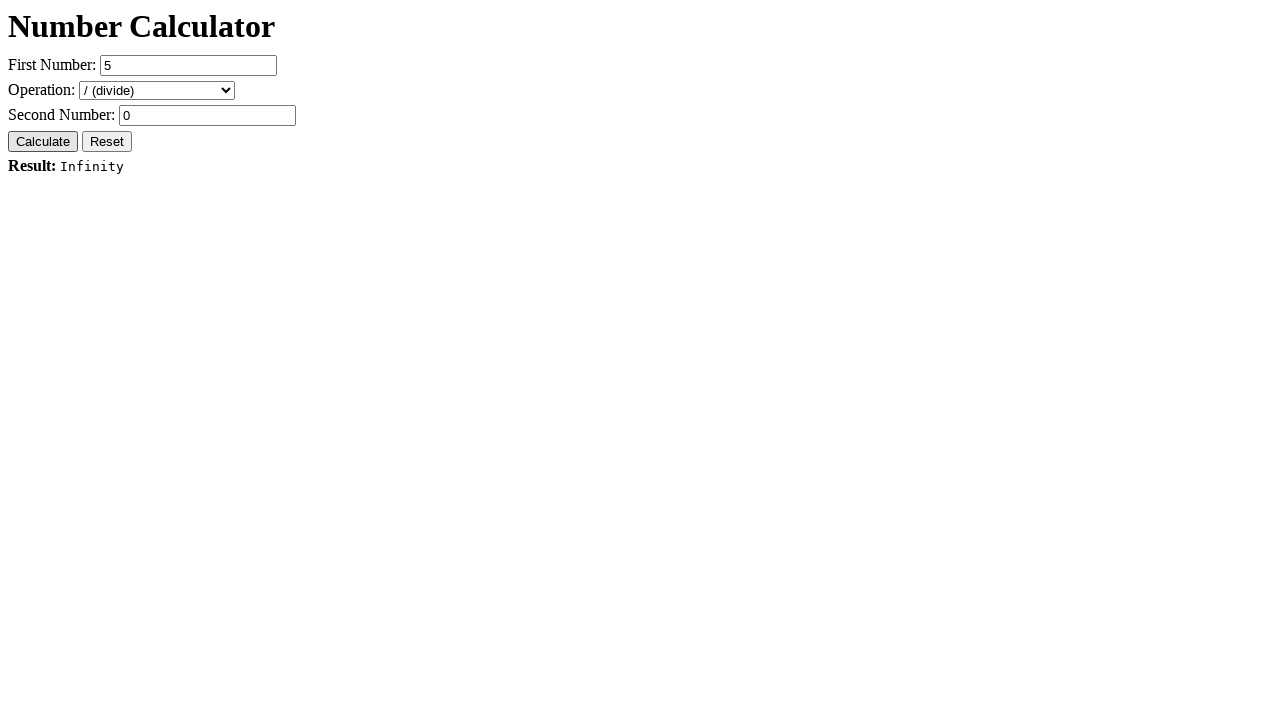

Verified result displays 'Result: Infinity' for division by zero
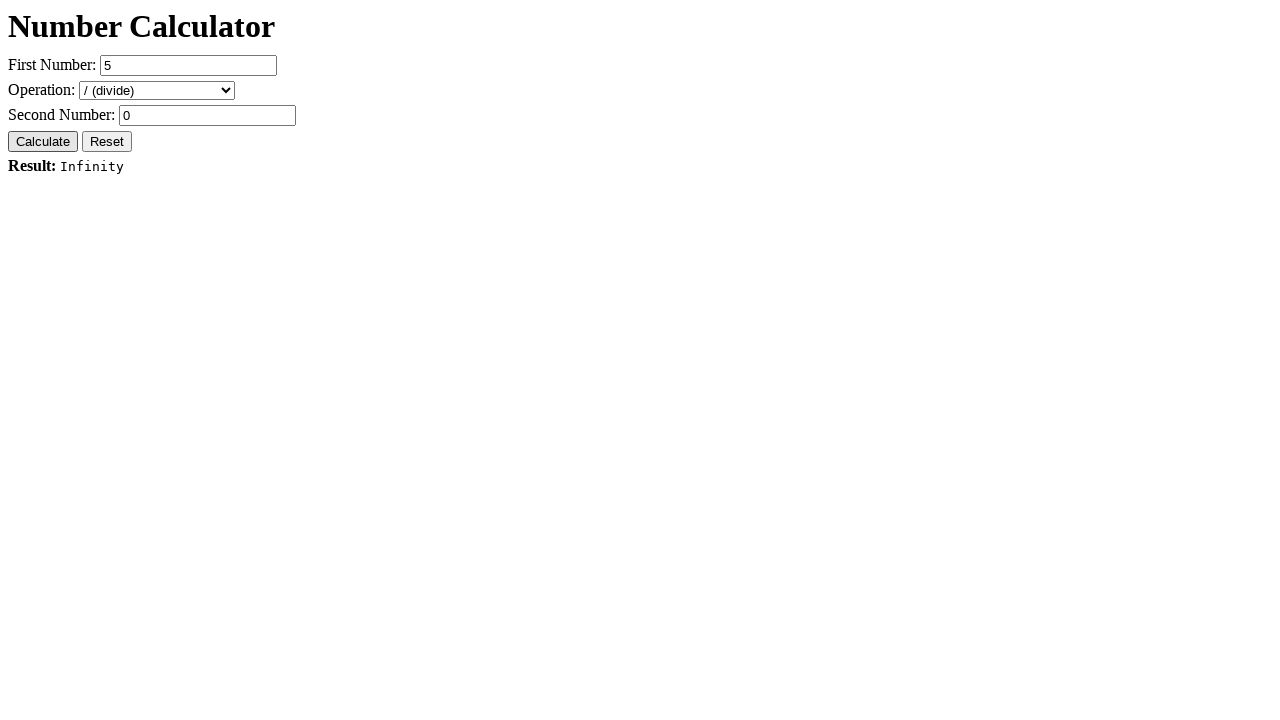

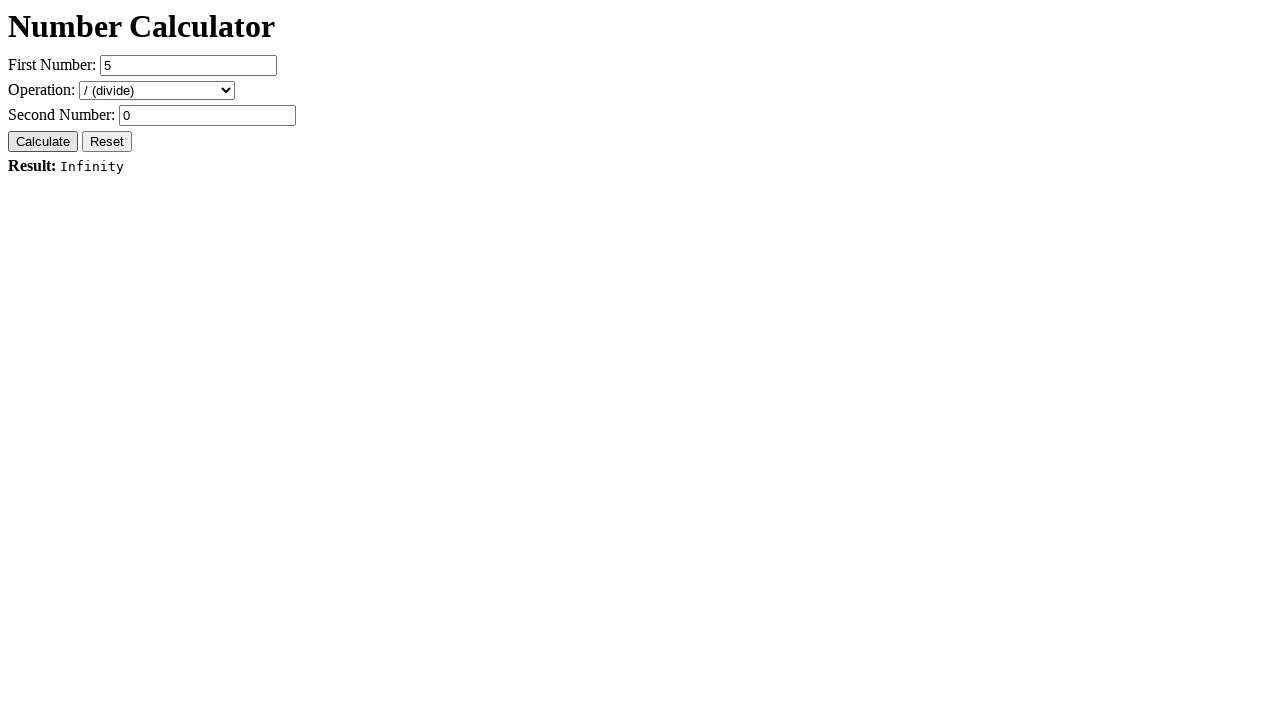